Tests clicking a button with dynamic ID on the UI Testing Playground website to verify interaction with dynamically generated element attributes

Starting URL: http://uitestingplayground.com/dynamicid

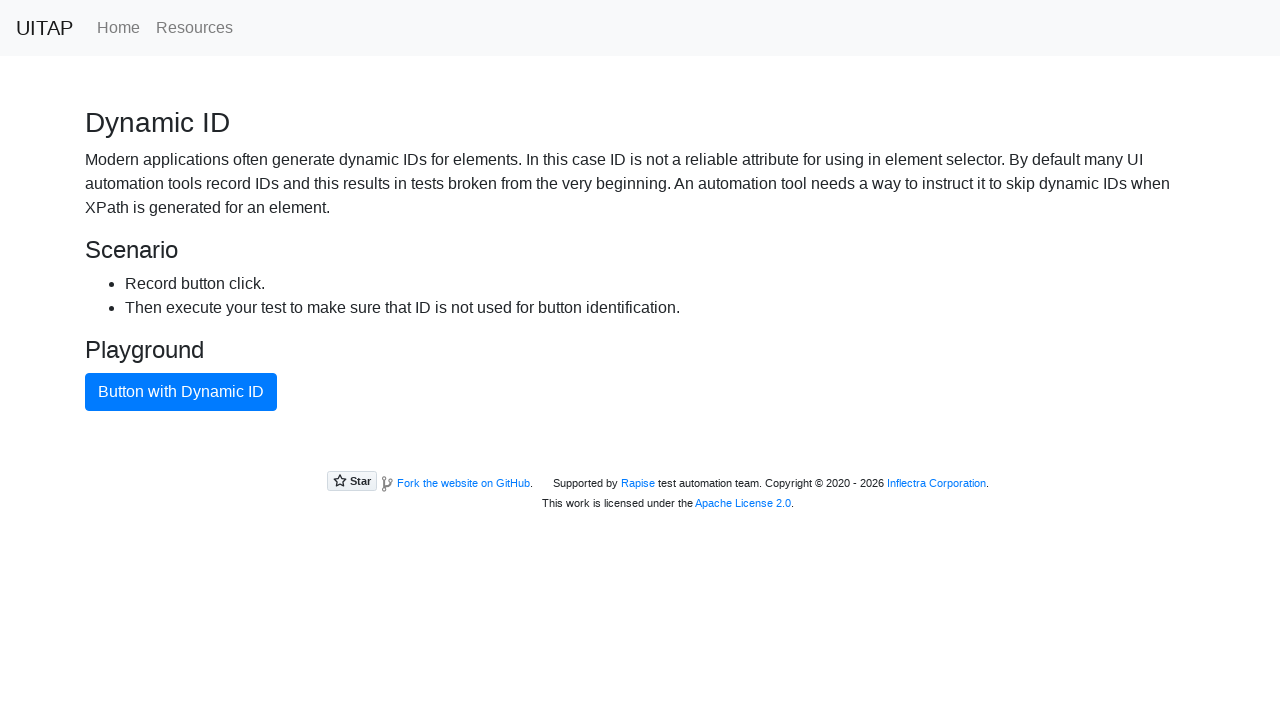

Navigated to UI Testing Playground dynamic ID page
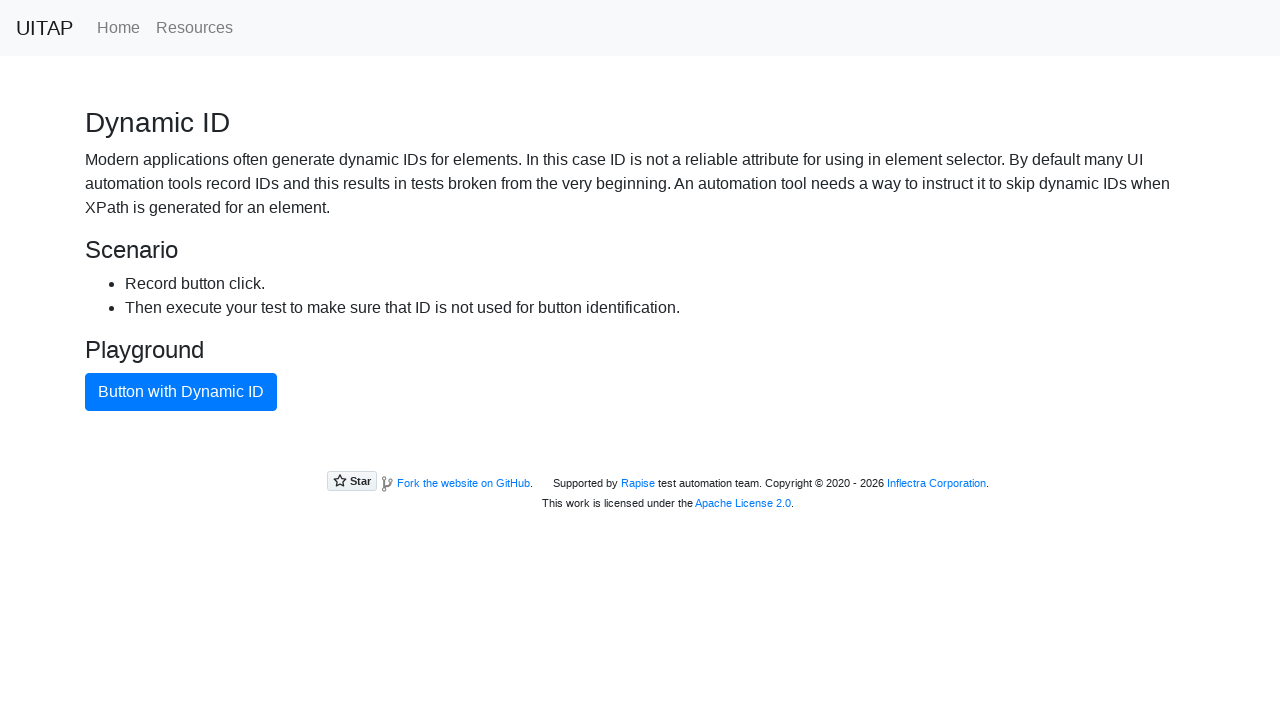

Clicked the blue button with dynamic ID at (181, 392) on button.btn-primary[type="button"]
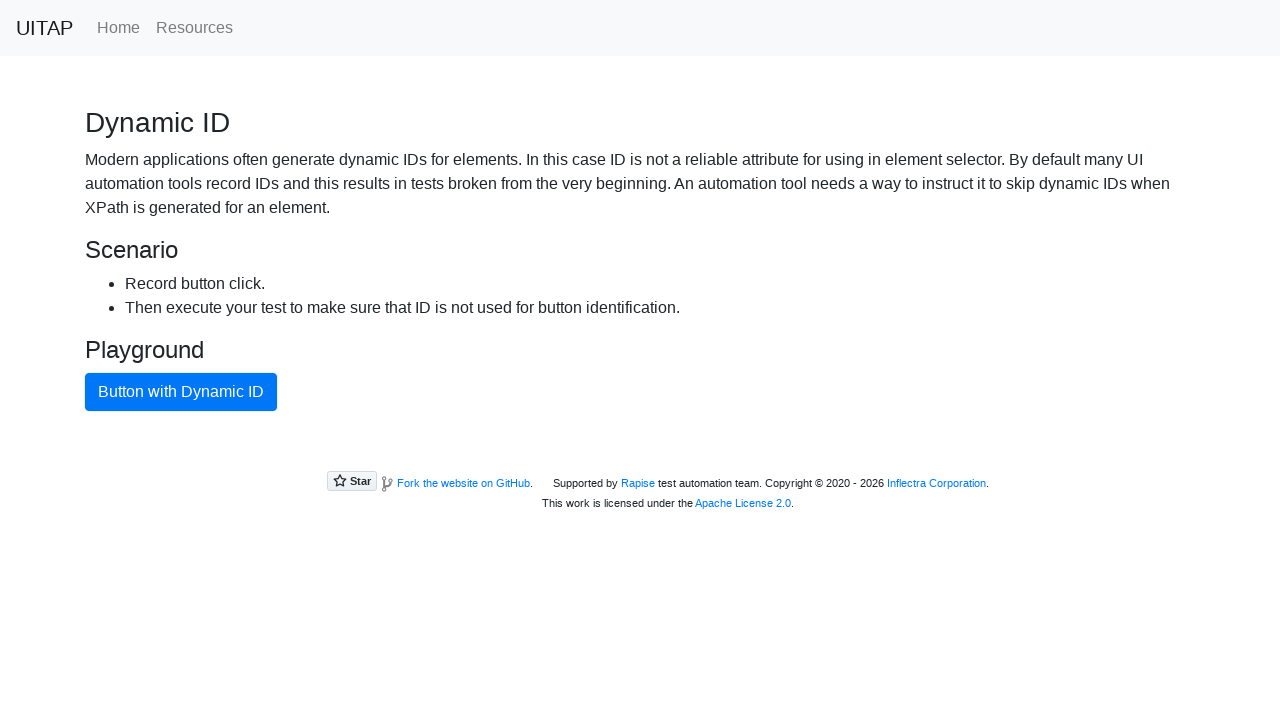

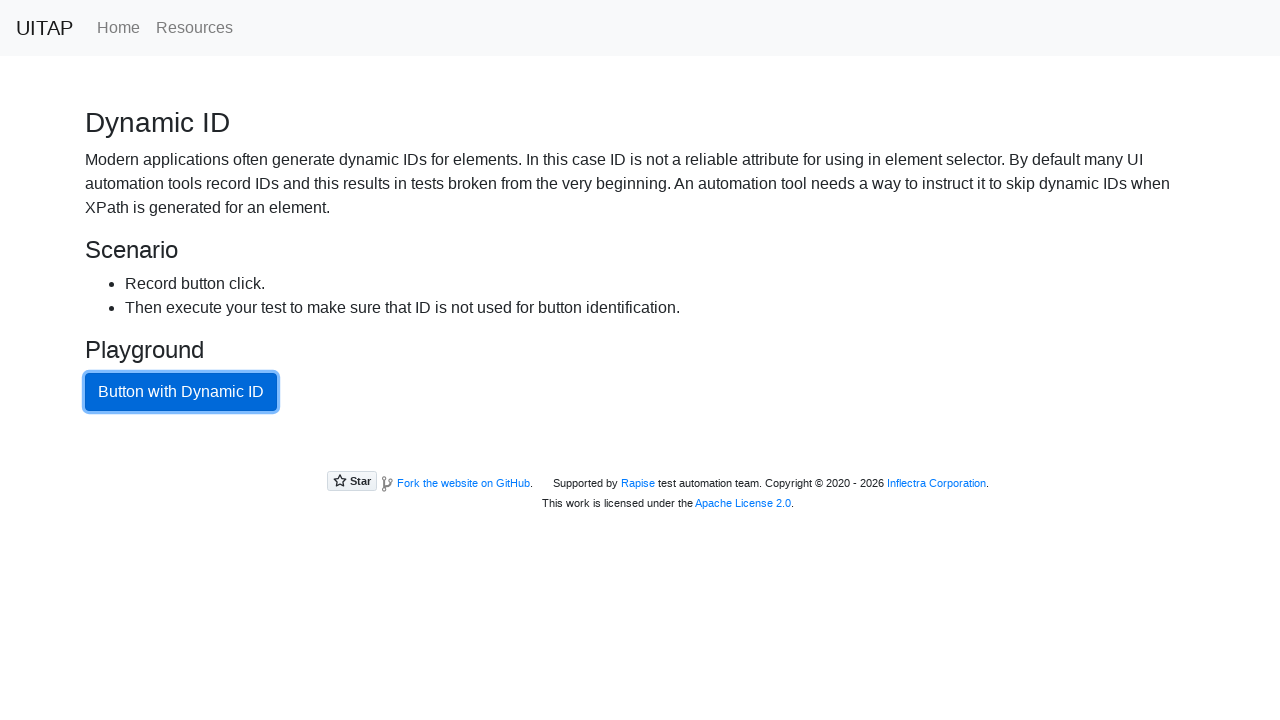